Tests navigation to the contacts page by clicking the contact us button in the header and verifying the URL changes to the contacts page.

Starting URL: https://luxequality.com/

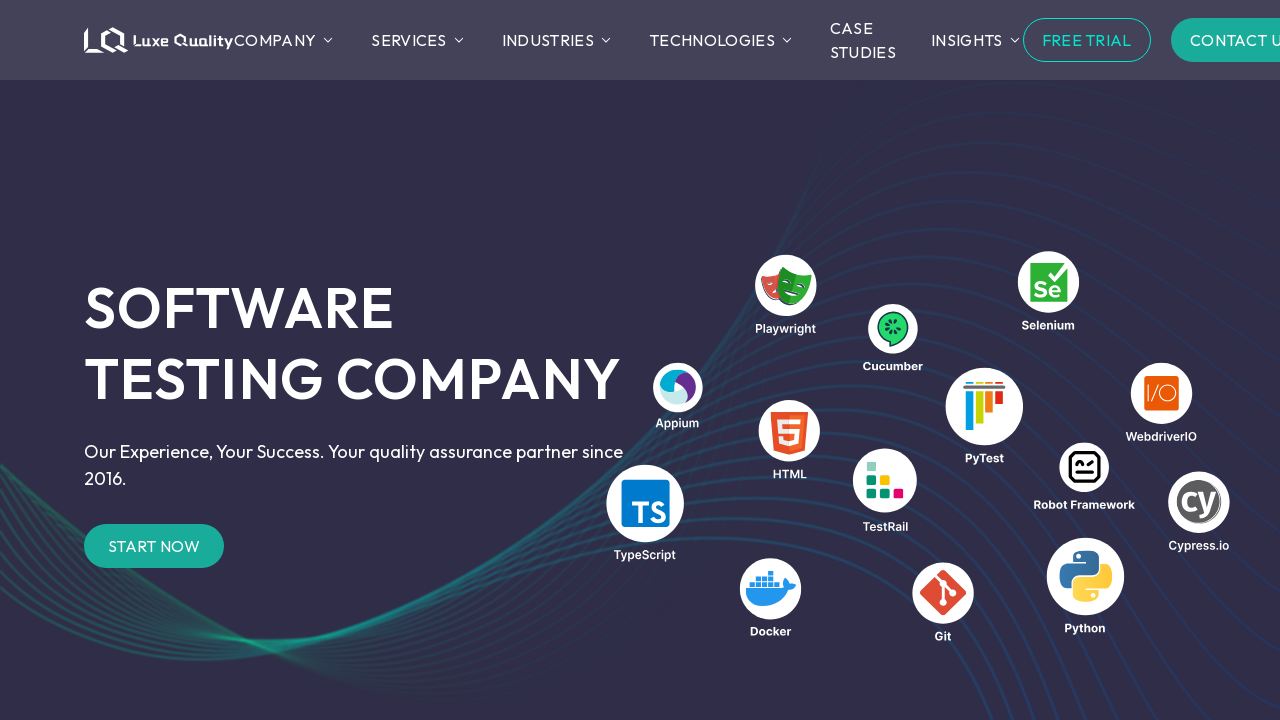

Clicked the contact us button in the header at (1210, 40) on #contact-us-btn-header
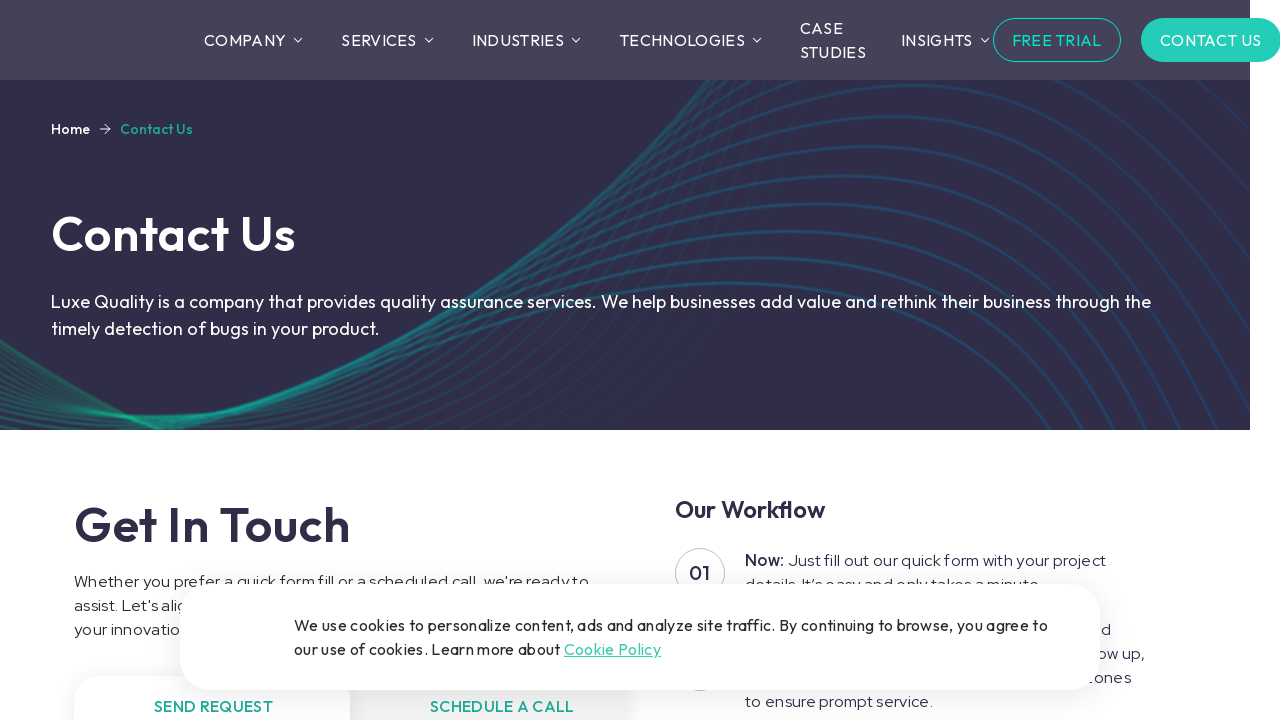

Verified redirection to contacts page at https://luxequality.com/contacts/
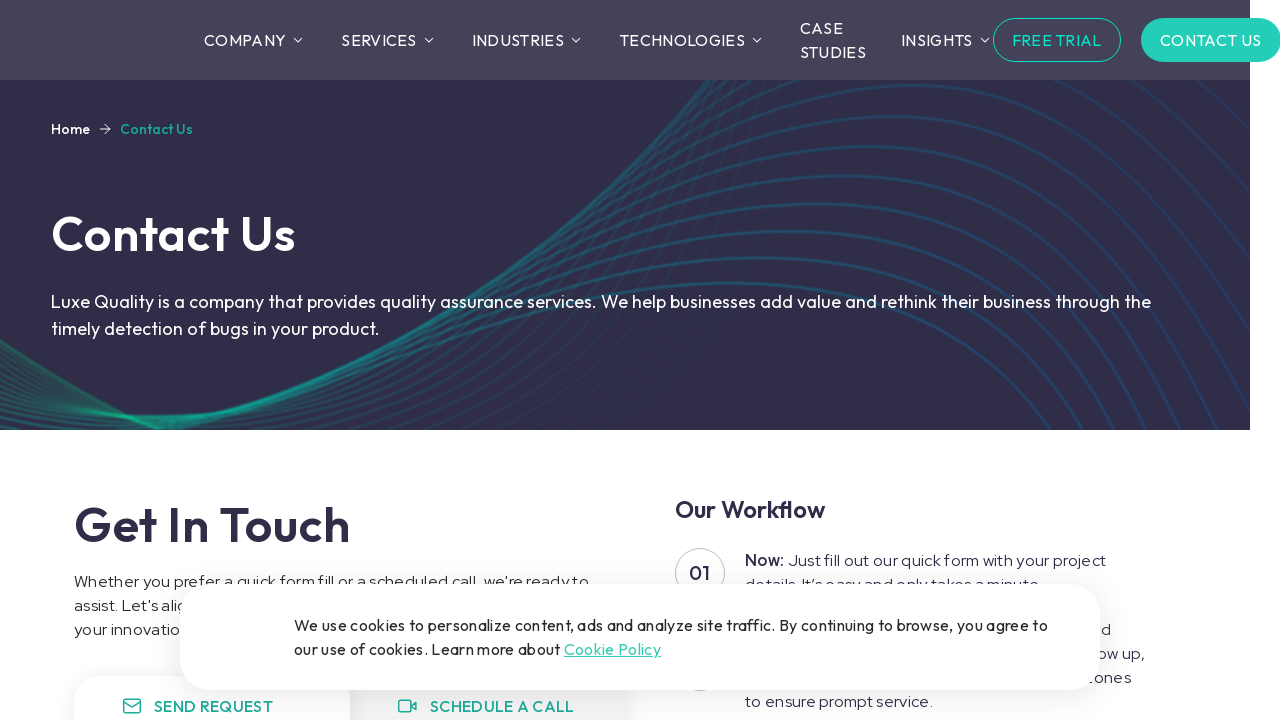

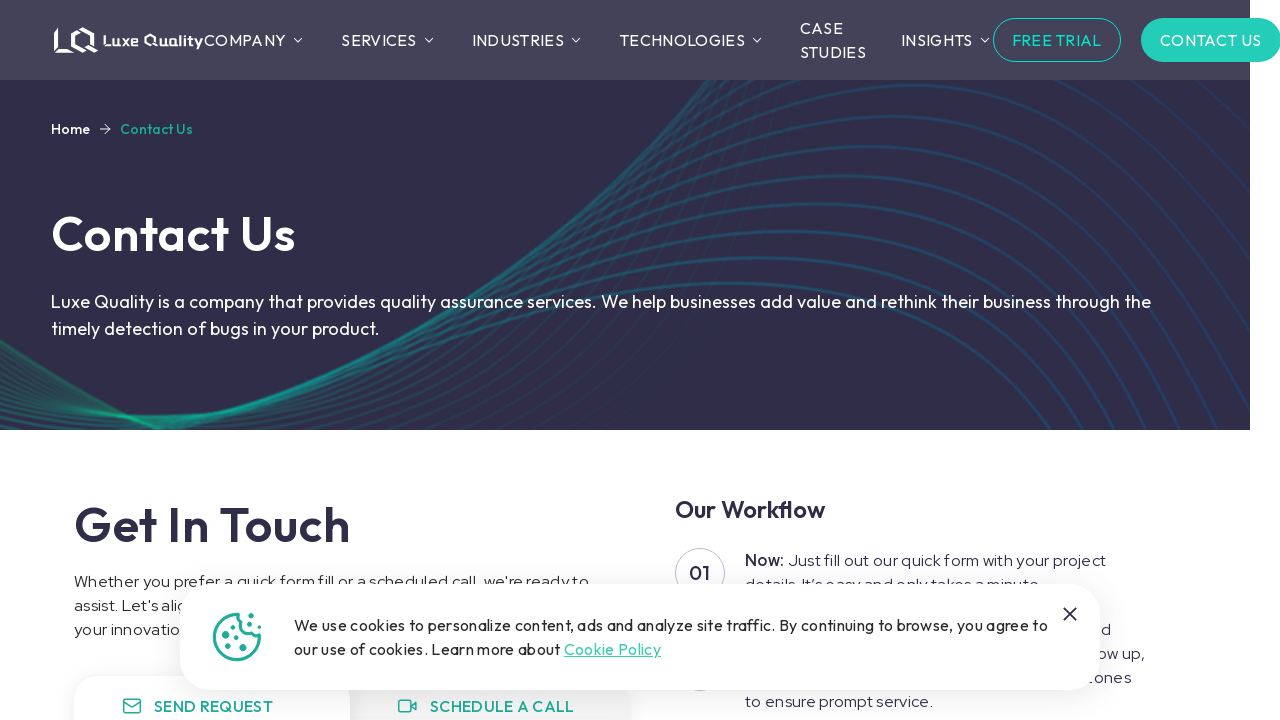